Tests triangle calculator error handling by submitting incomplete form with only two values

Starting URL: http://vanilton.net/triangulo/

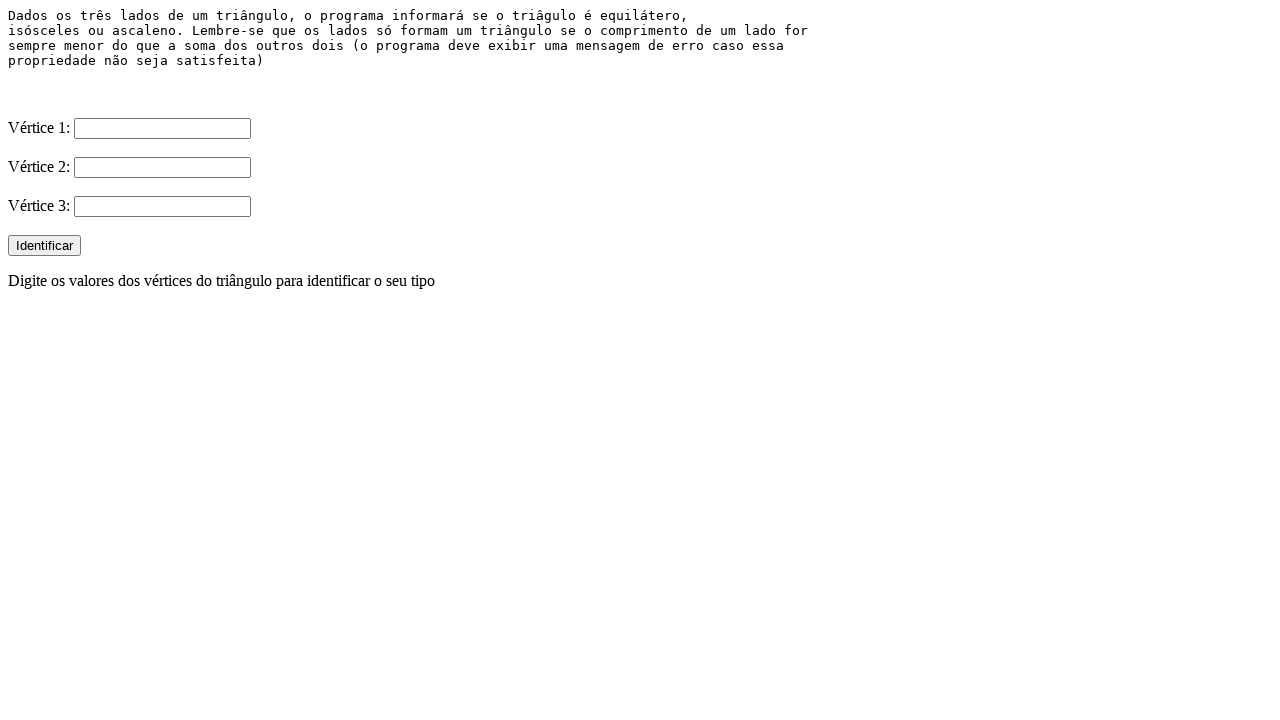

Filled first side (V1) with value 4 on input[name='V1']
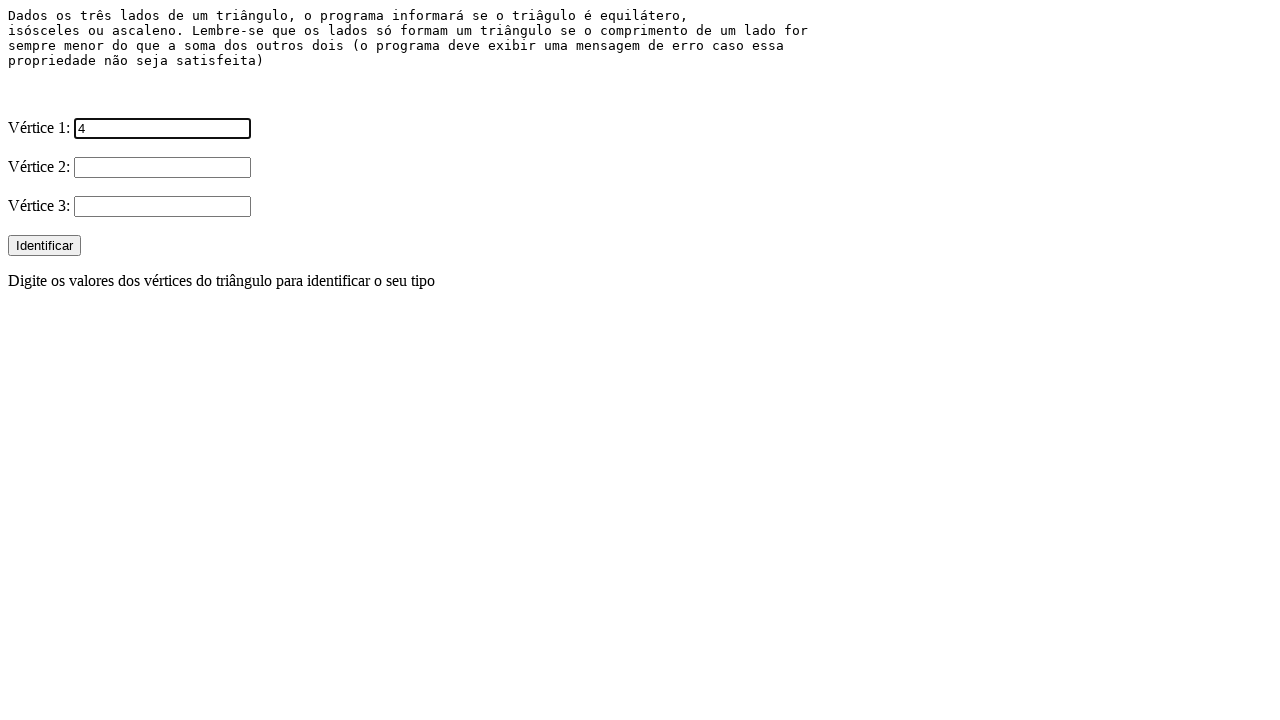

Filled second side (V2) with value 4 on input[name='V2']
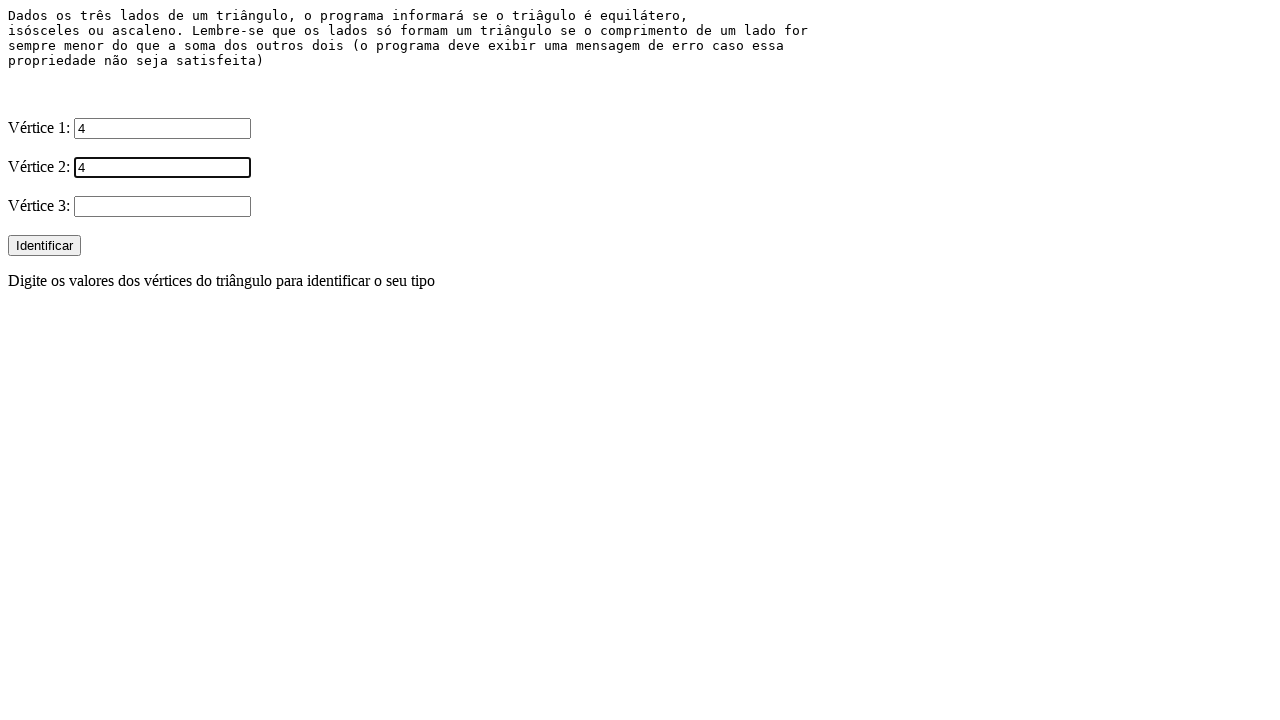

Clicked submit button with incomplete form (only two sides filled) at (44, 246) on input[type='submit']
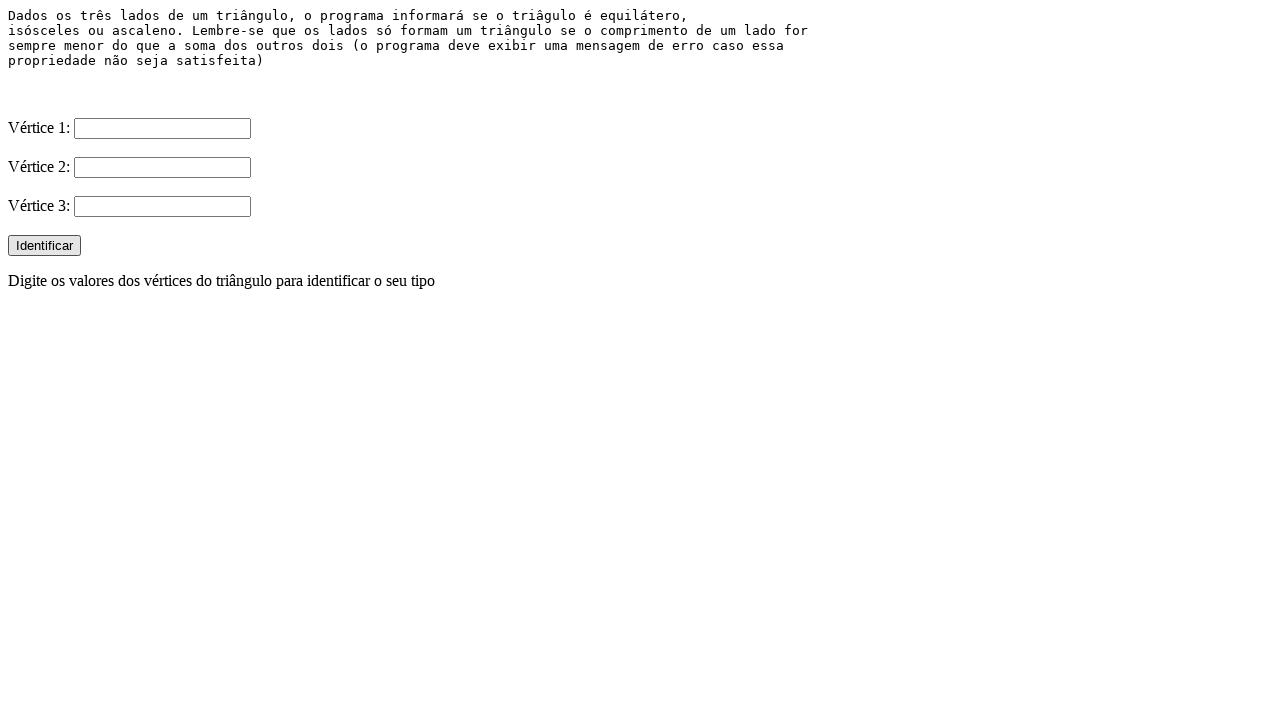

Waited for page to load and settle after form submission
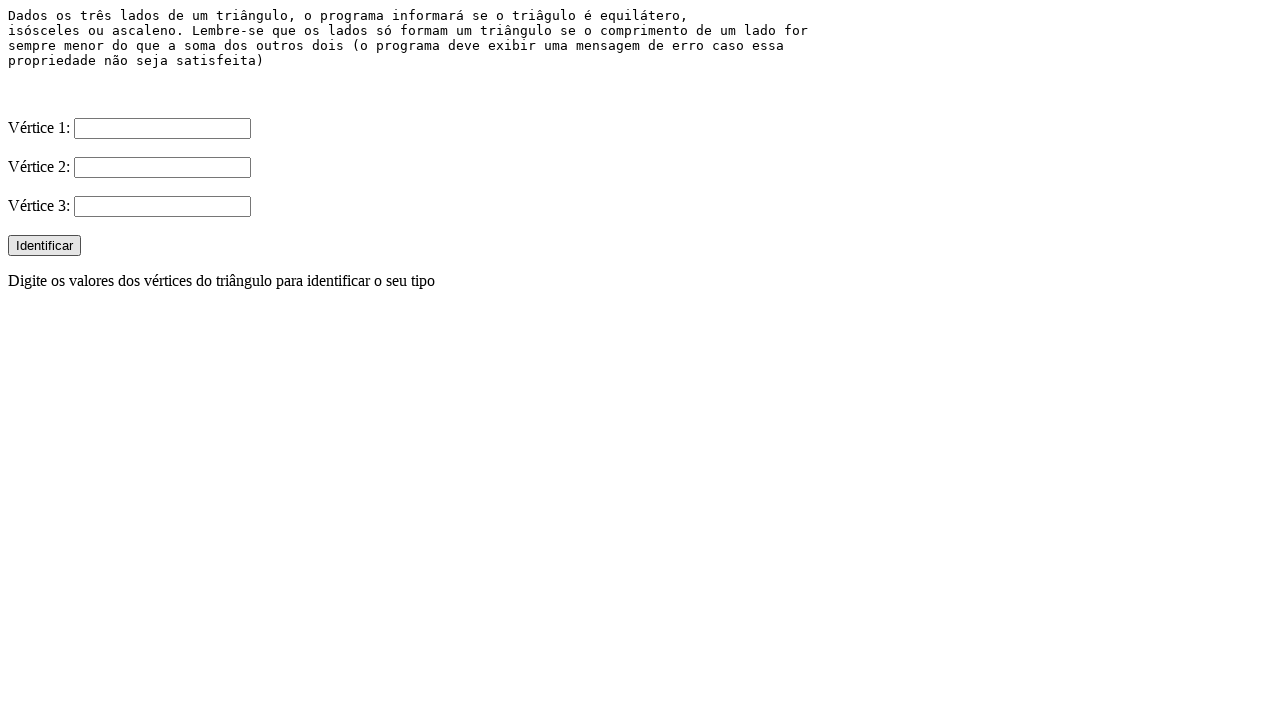

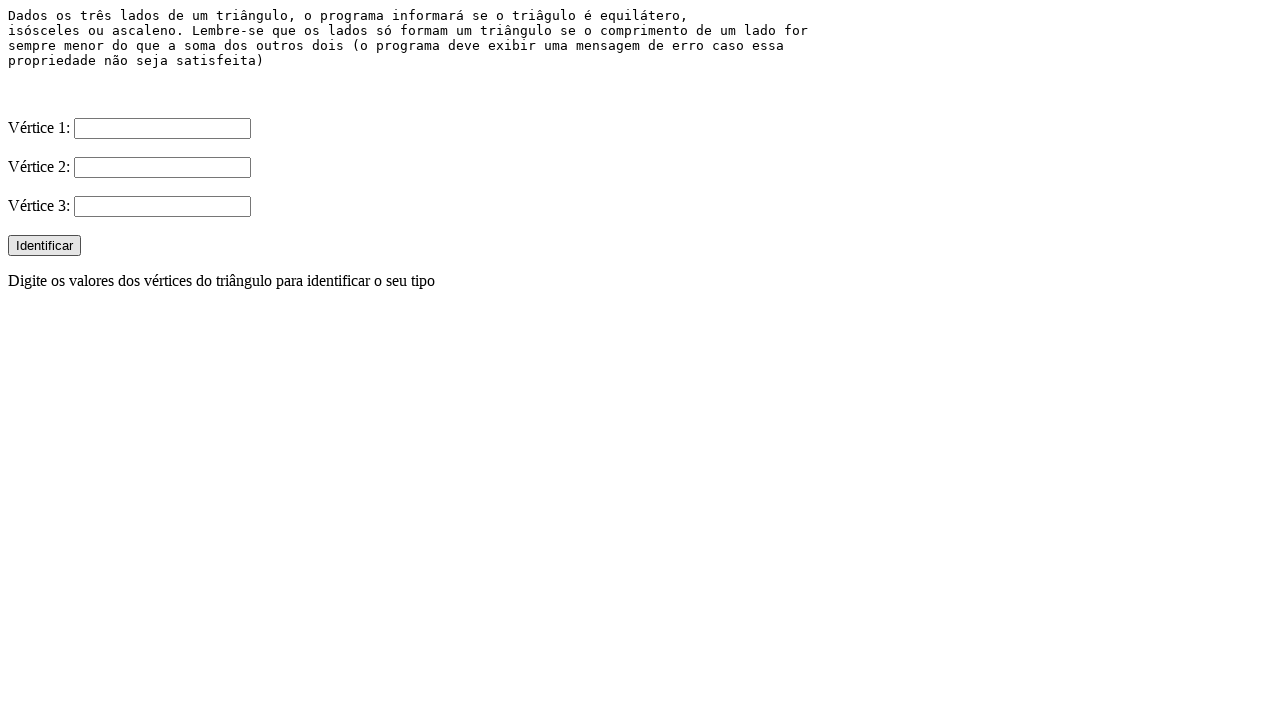